Navigates to the AutomationTalks website and verifies the page loads by checking the title is accessible

Starting URL: https://automationtalks.com/

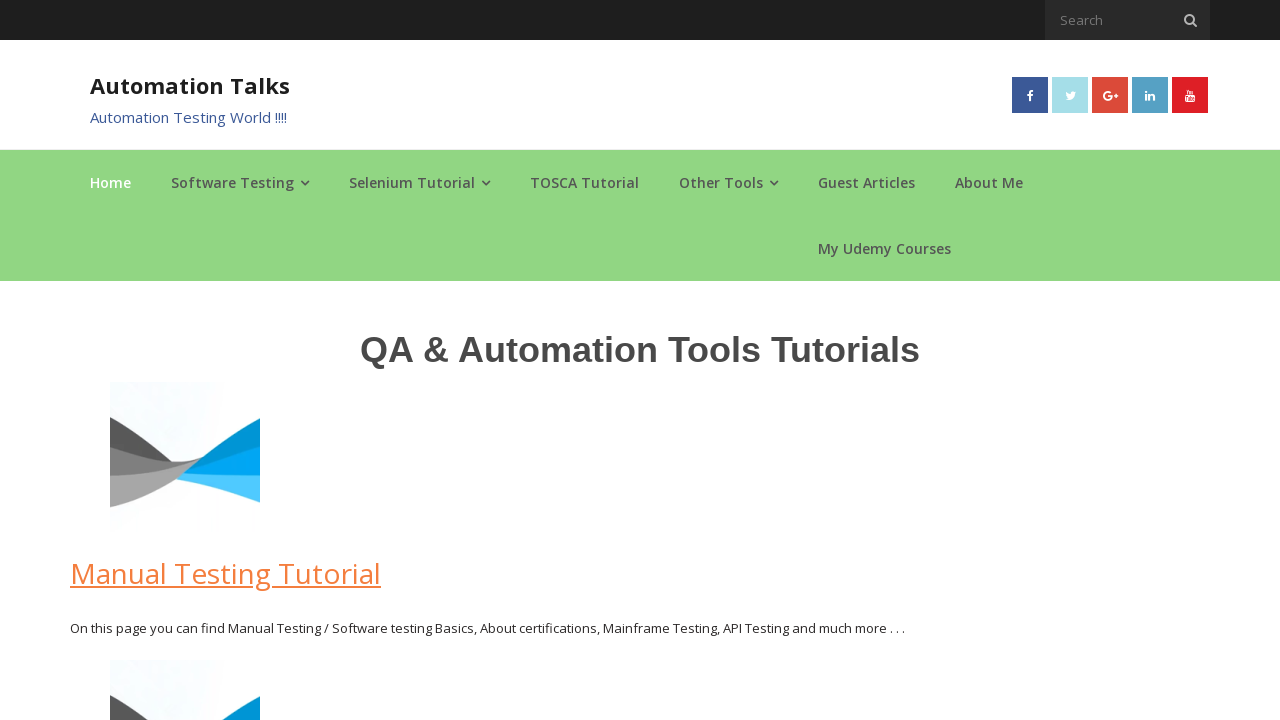

Navigated to https://automationtalks.com/
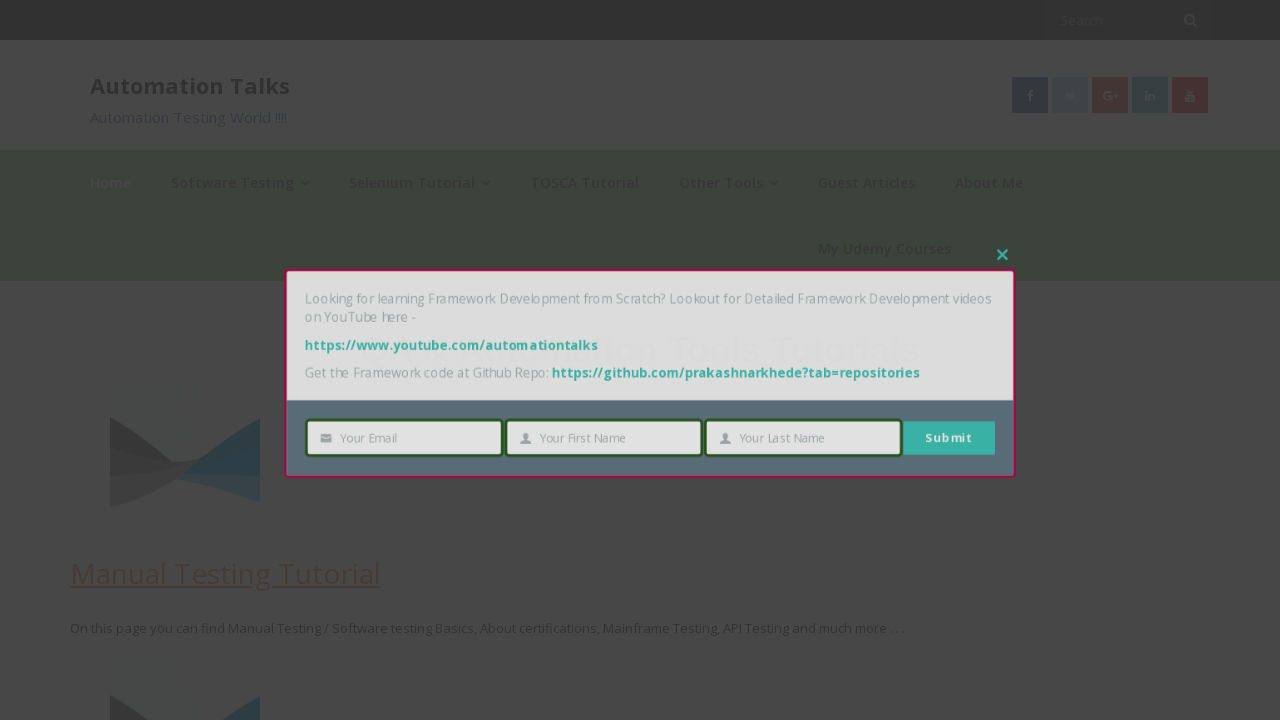

Page reached domcontentloaded state
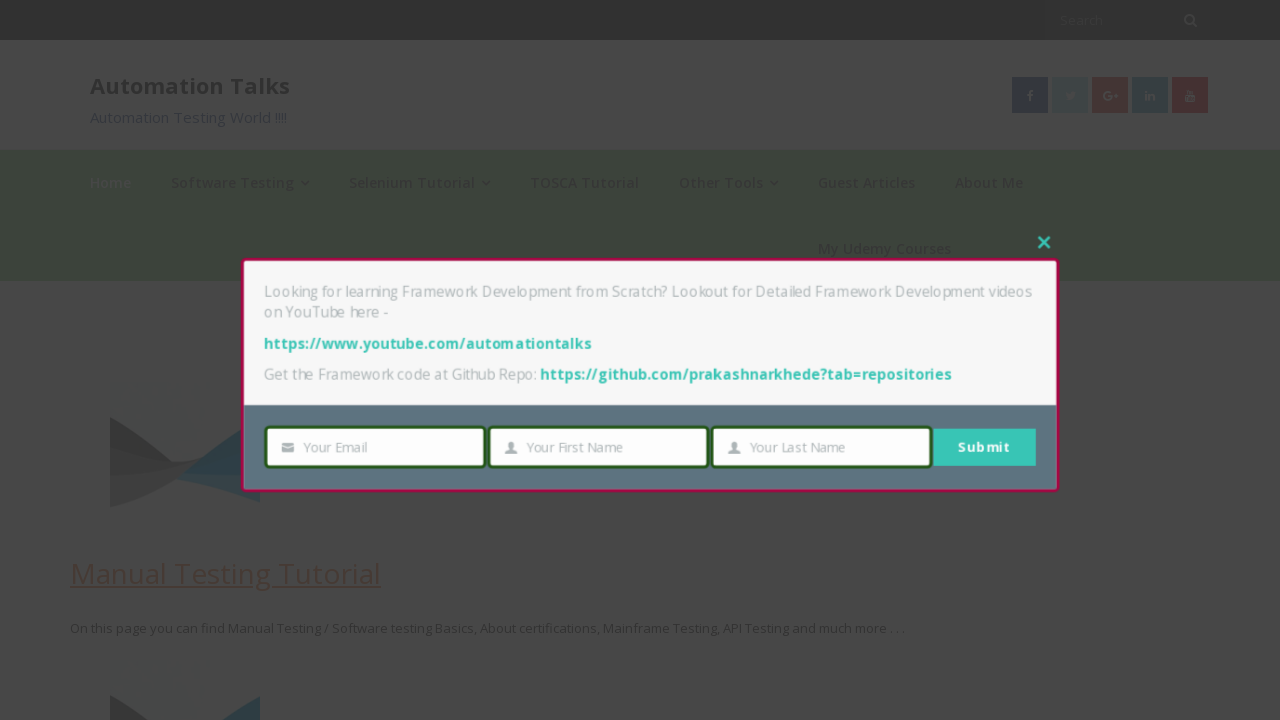

Verified page title is accessible
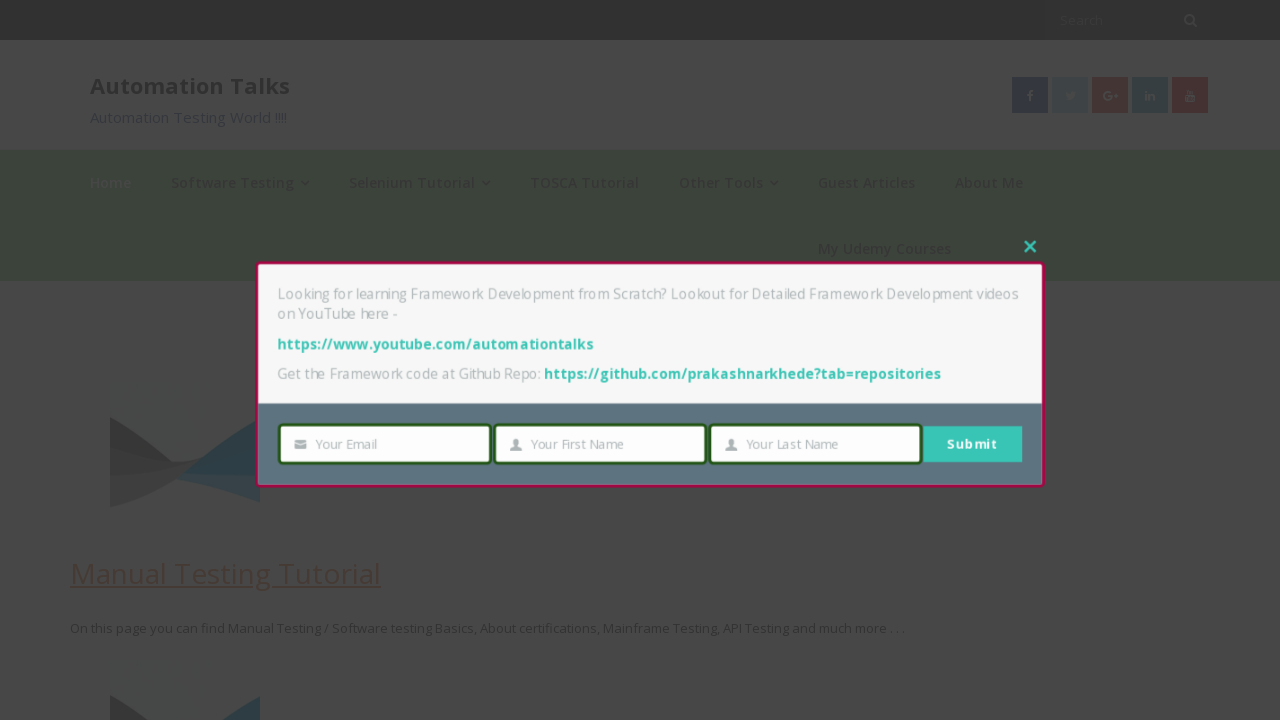

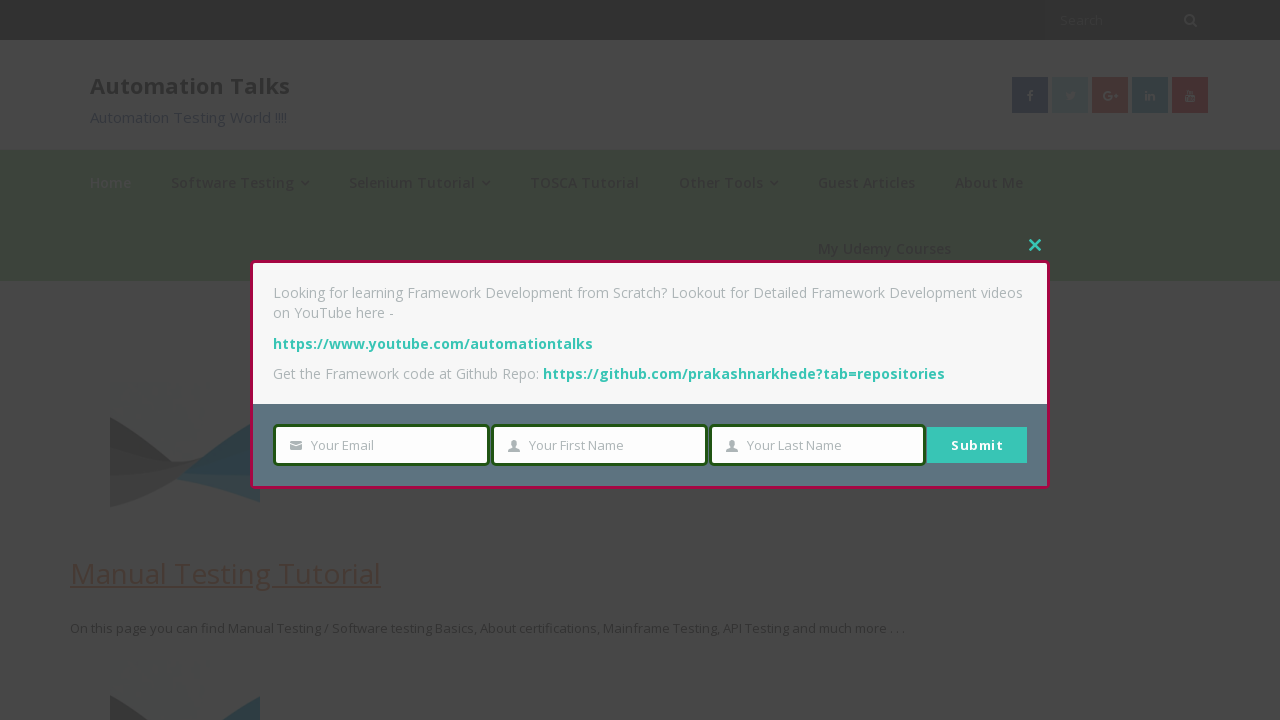